Tests file download functionality on W3Schools by switching to an iframe and clicking a download link

Starting URL: https://www.w3schools.com/tags/tryit.asp?filename=tryhtml5_a_download

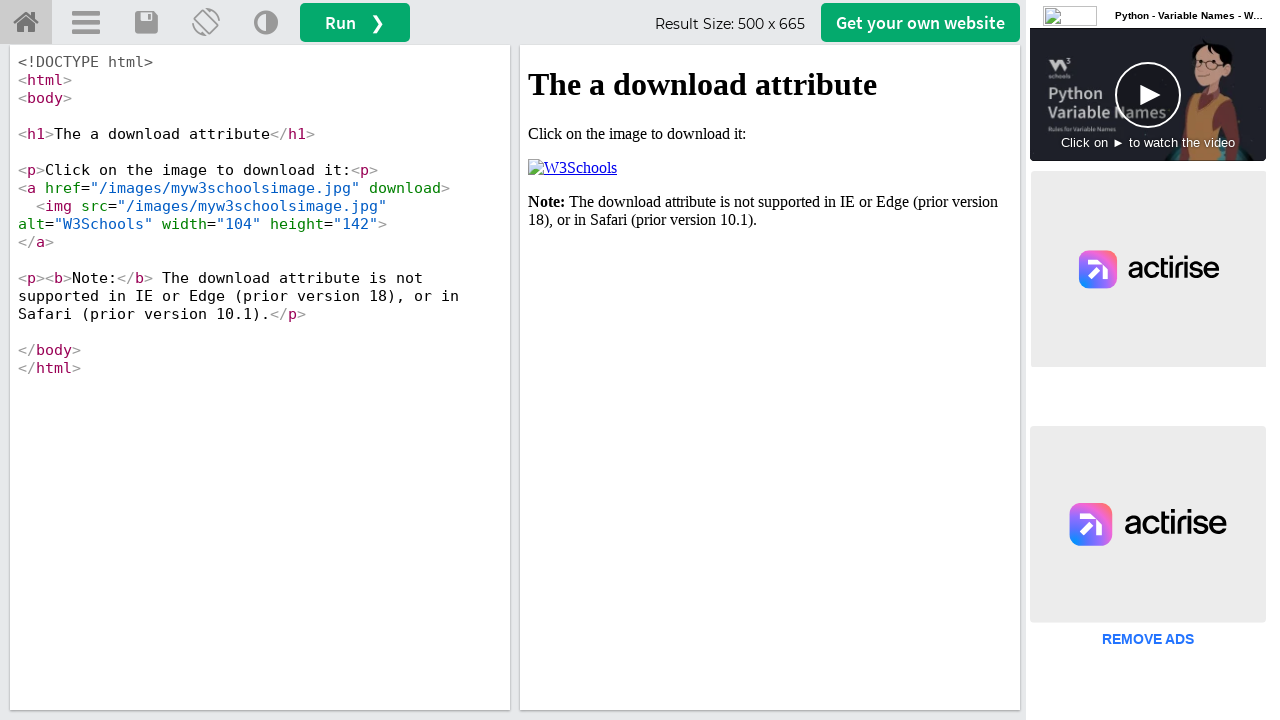

Located iframe with id 'iframeResult'
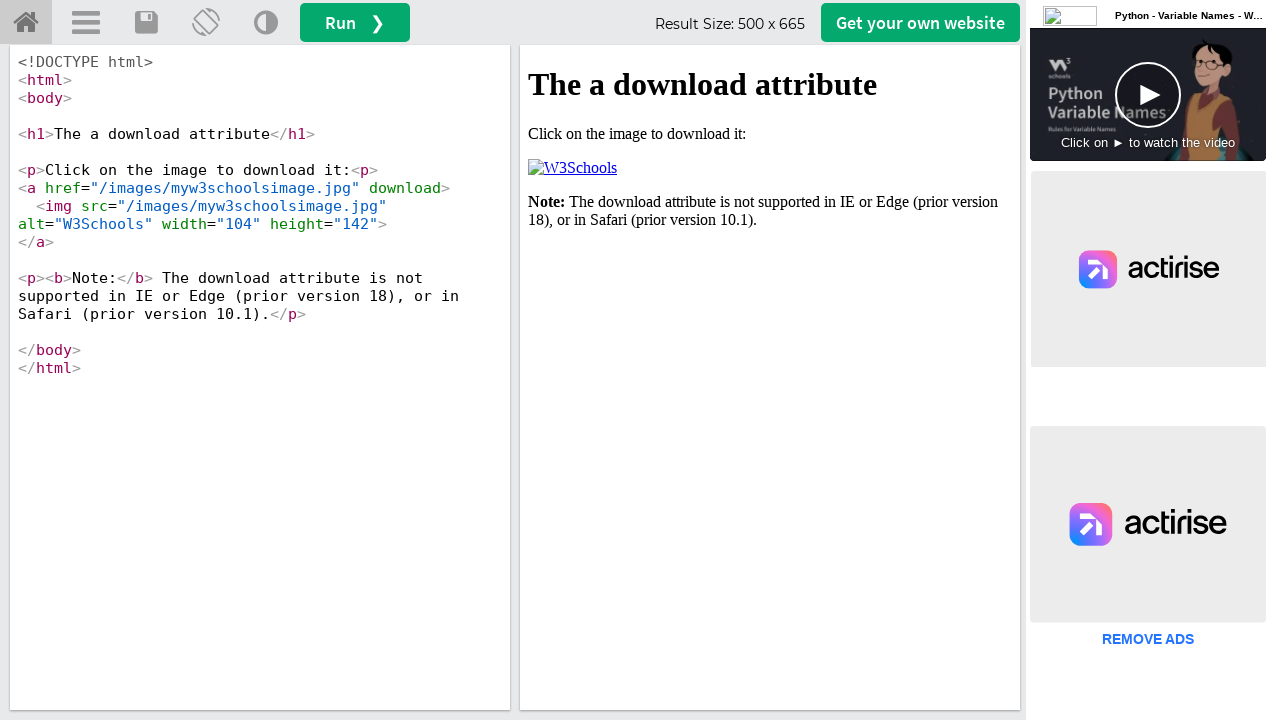

Clicked download link within iframe at (572, 168) on #iframeResult >> internal:control=enter-frame >> xpath=//html/body/p[2]/a
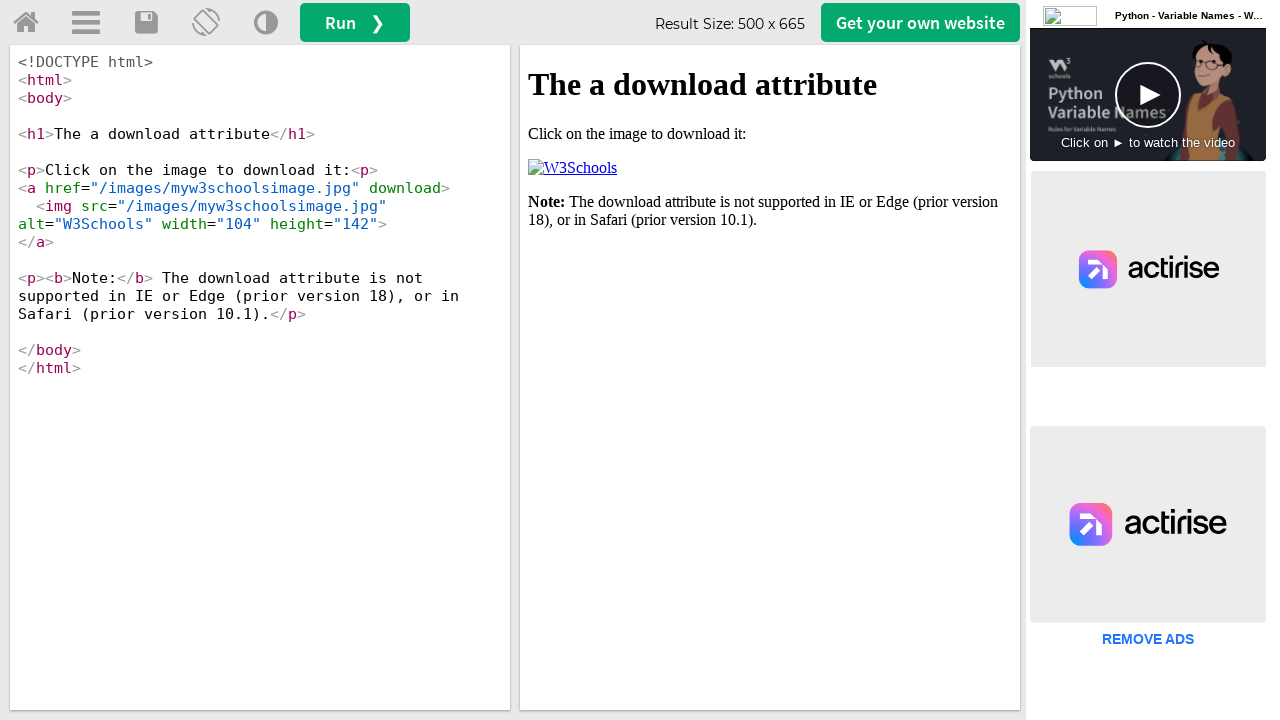

Waited 3 seconds for download to complete
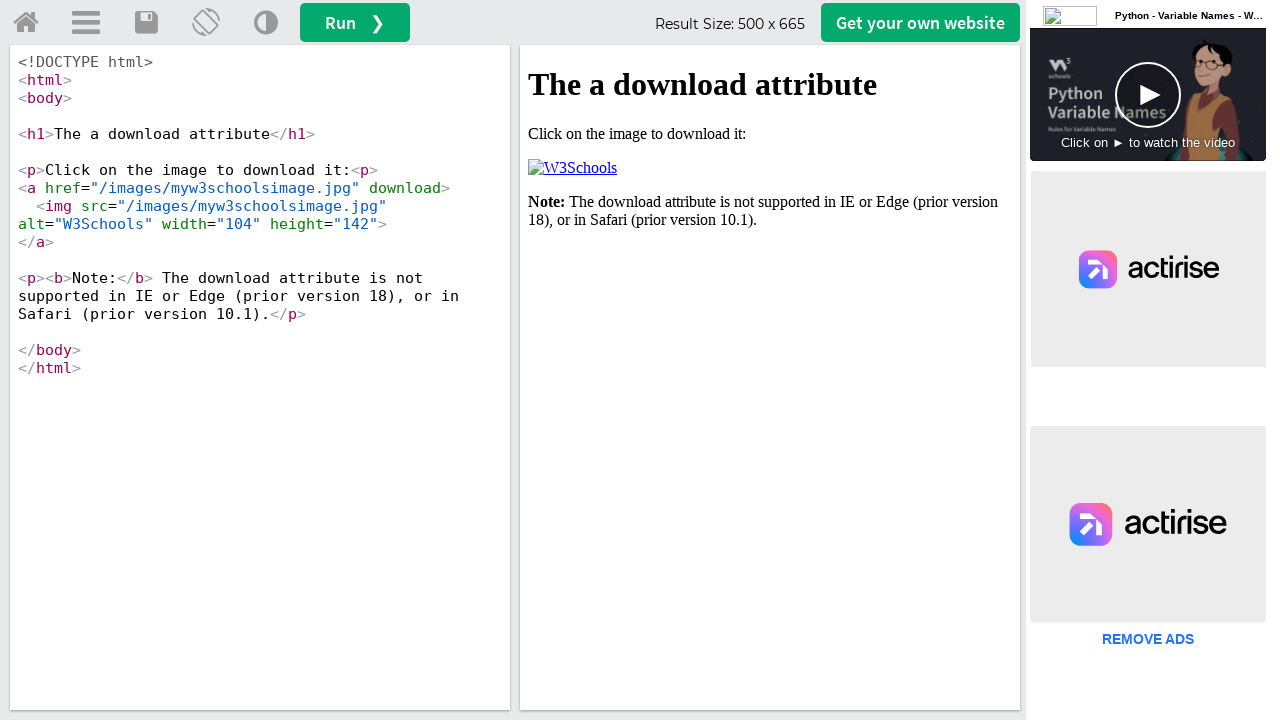

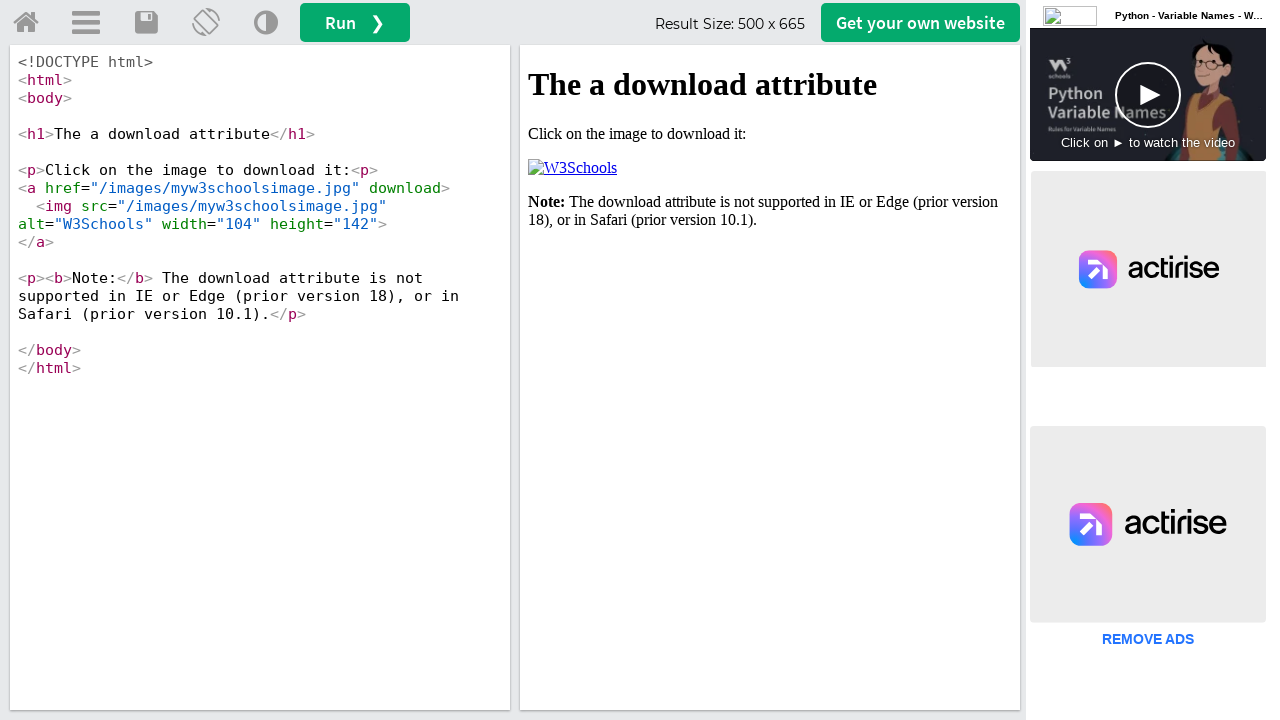